Tests JavaScript prompt/alert handling on W3Schools by switching to an iframe, clicking a button to trigger a prompt, entering text into the prompt, accepting it, and verifying the result text is displayed.

Starting URL: https://www.w3schools.com/js/tryit.asp?filename=tryjs_prompt

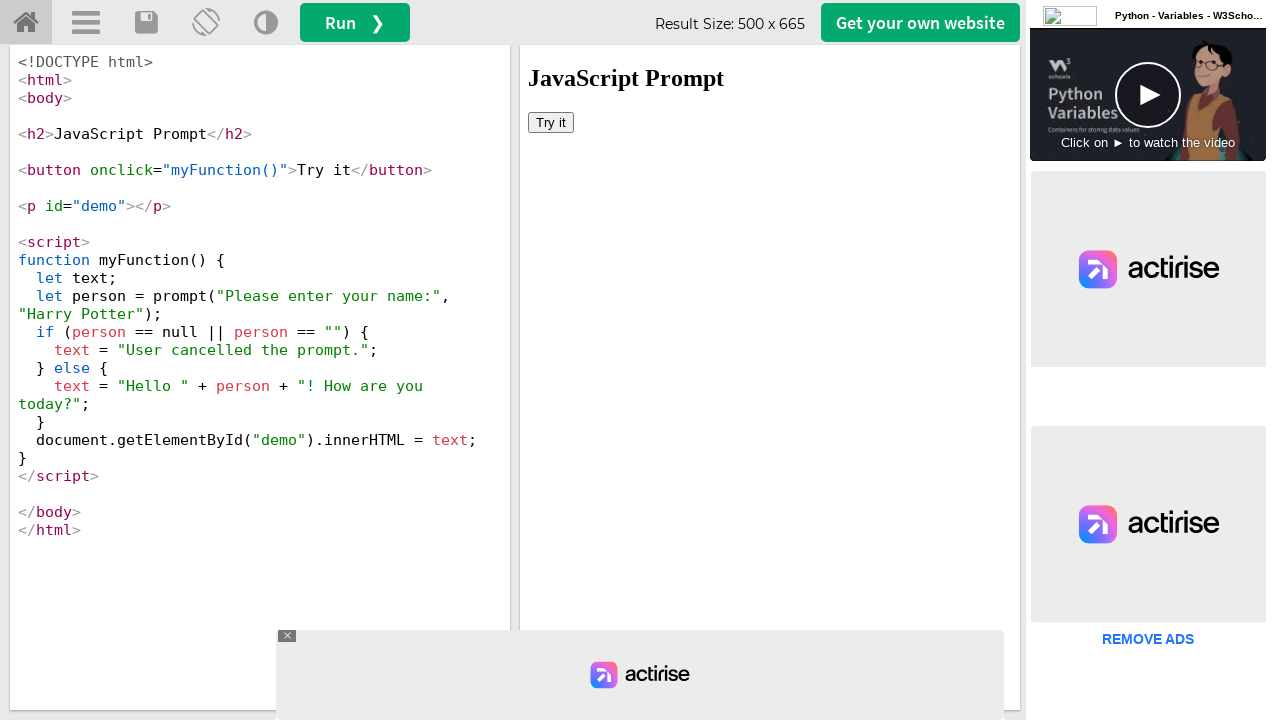

Located iframe with ID 'iframeResult'
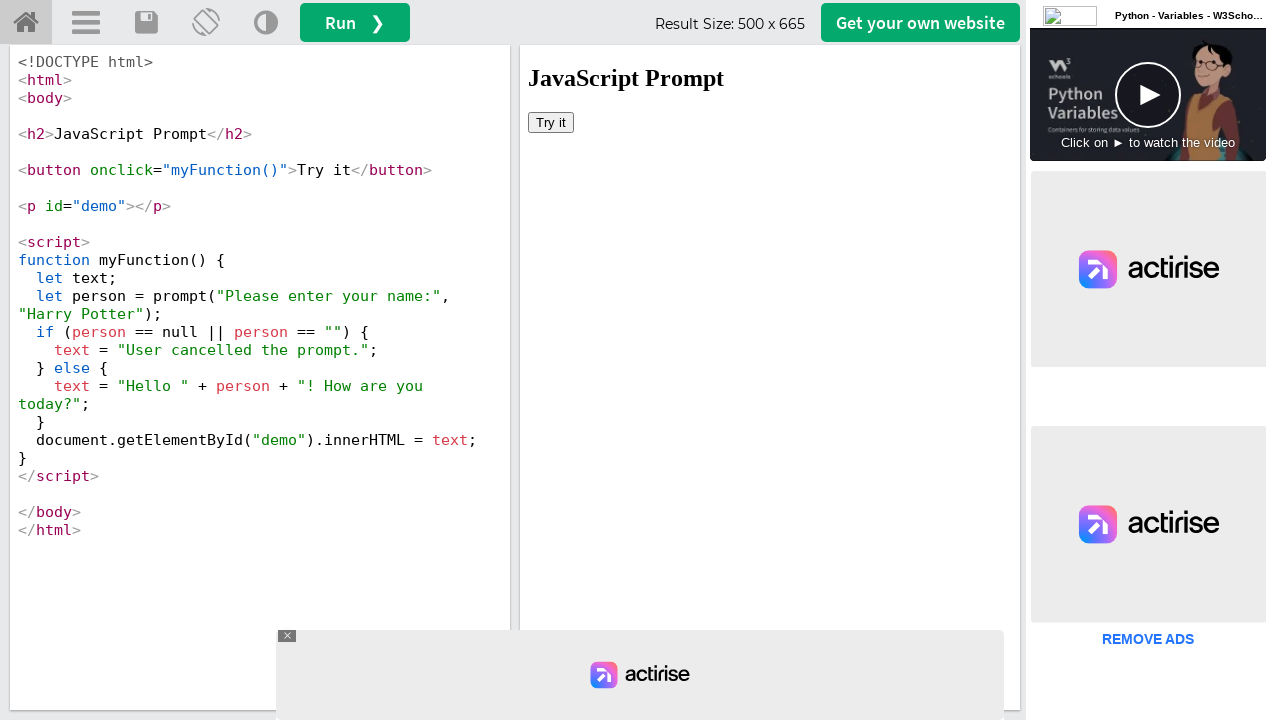

Registered dialog handler to accept prompt with text 'Marcus'
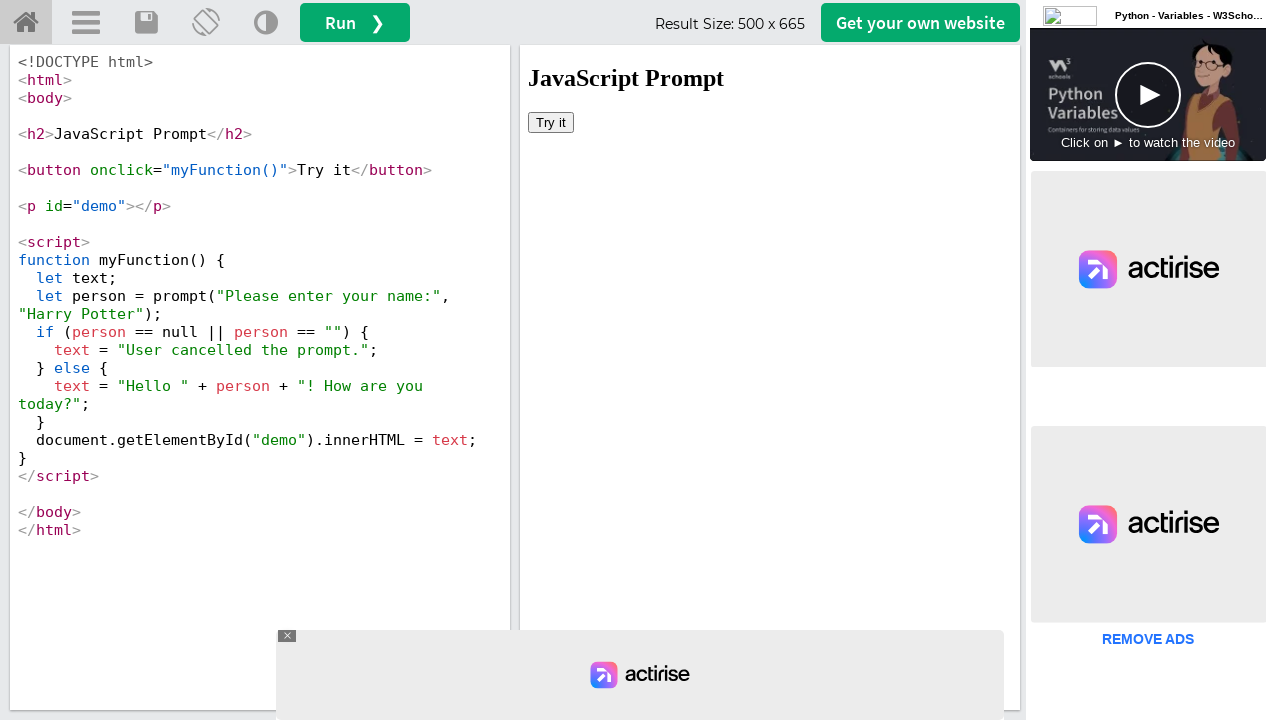

Clicked 'Try it' button to trigger prompt dialog at (551, 122) on #iframeResult >> internal:control=enter-frame >> xpath=//button[contains(text(),
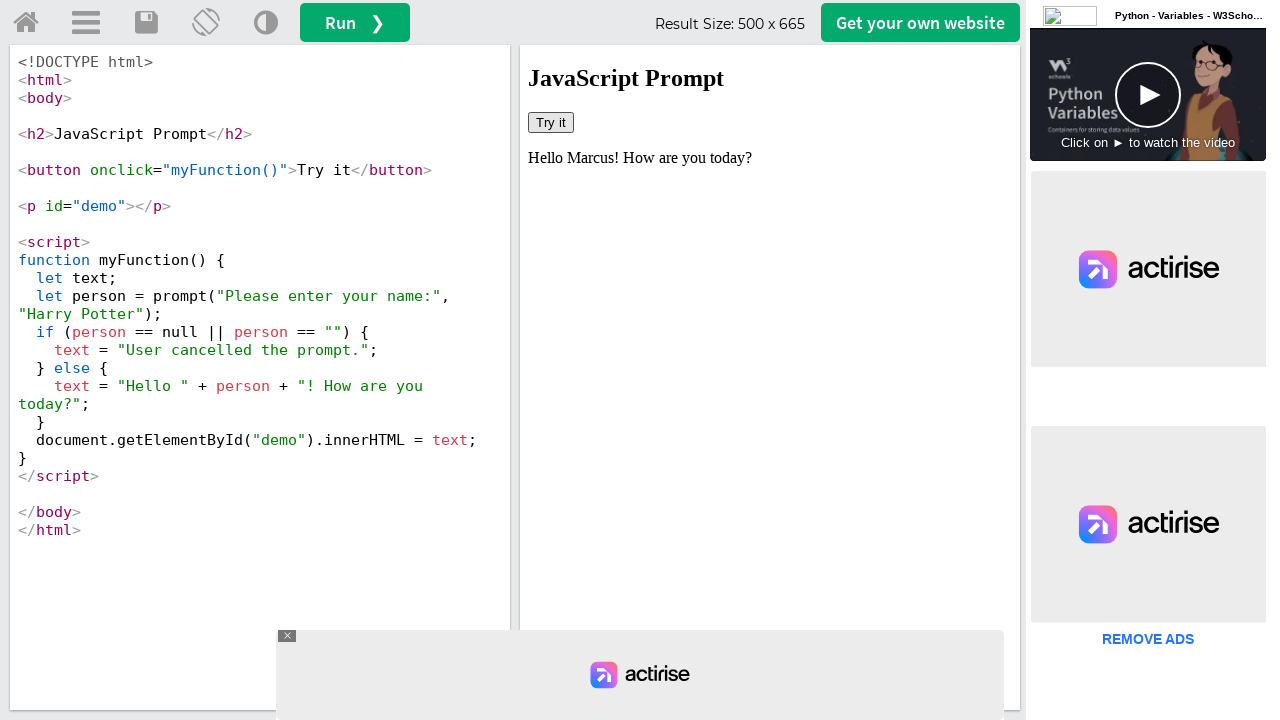

Result element with ID 'demo' is visible and ready
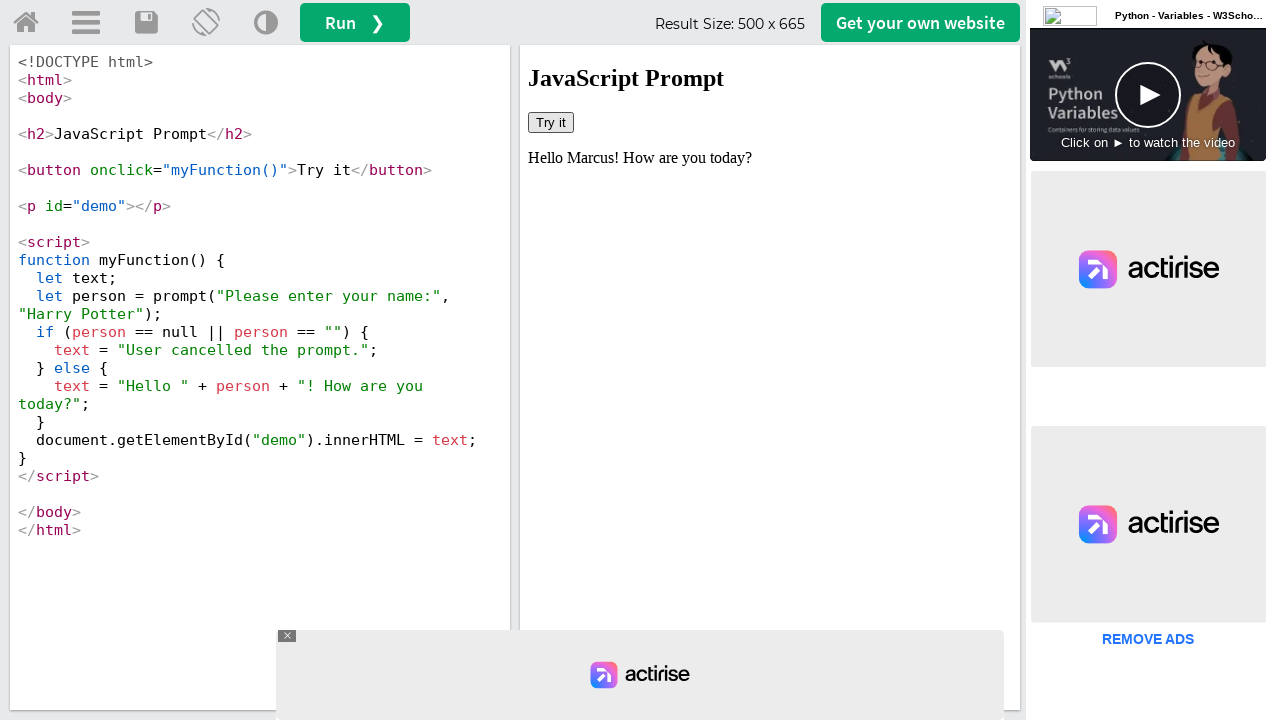

Retrieved result text from #demo element: 'Hello Marcus! How are you today?'
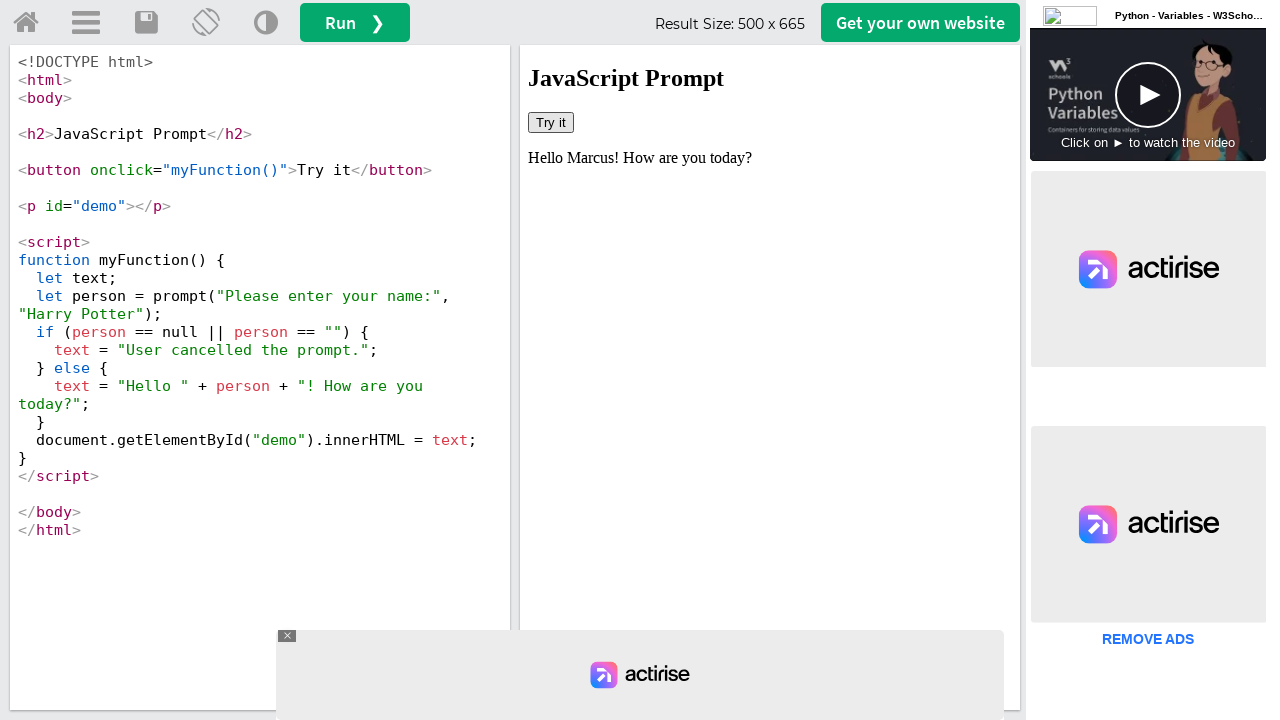

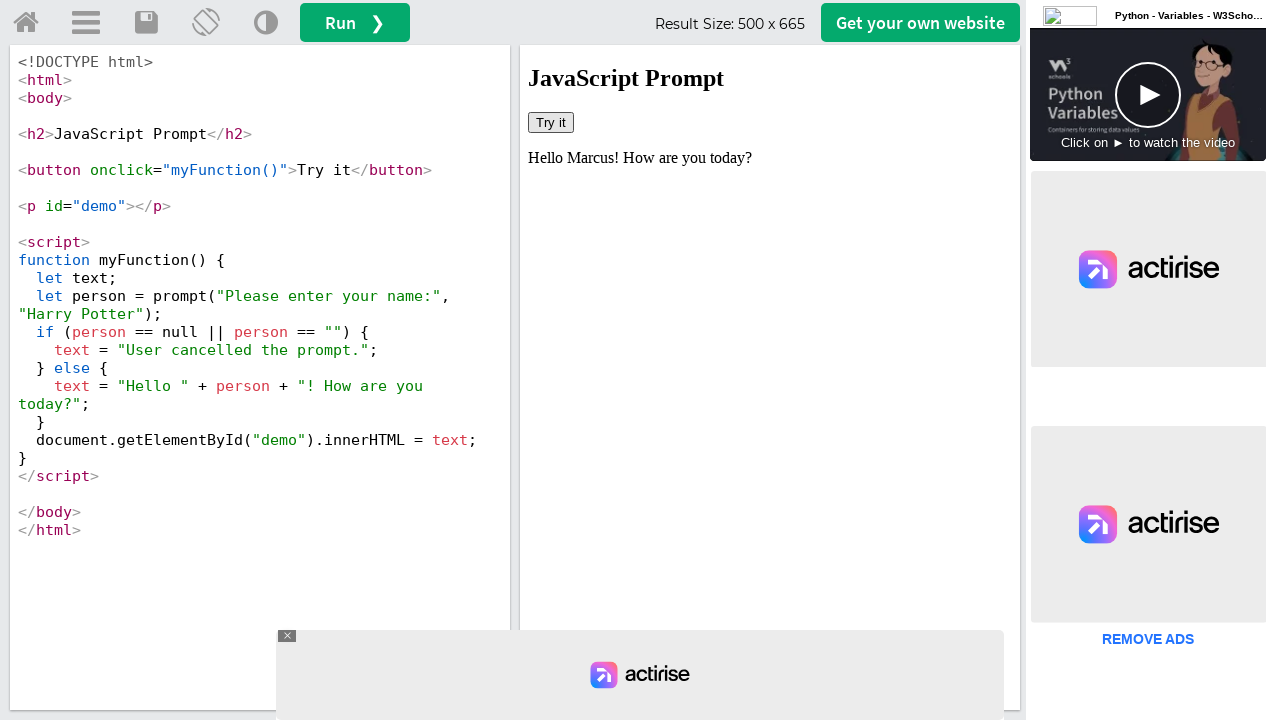